Tests browser alert handling by clicking a button that triggers a simple JavaScript alert and then accepting it.

Starting URL: https://selenium08.blogspot.com/2019/07/alert-test.html

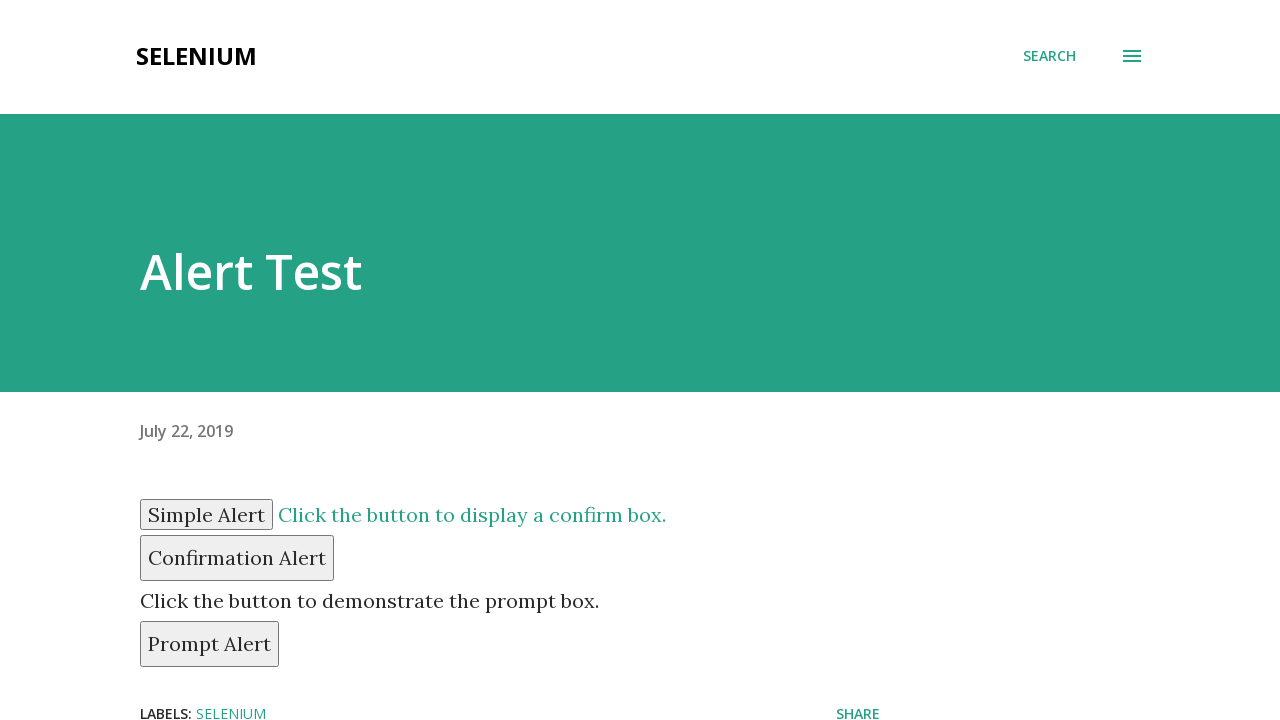

Clicked button to trigger simple JavaScript alert at (206, 514) on xpath=//*[@id='simple']
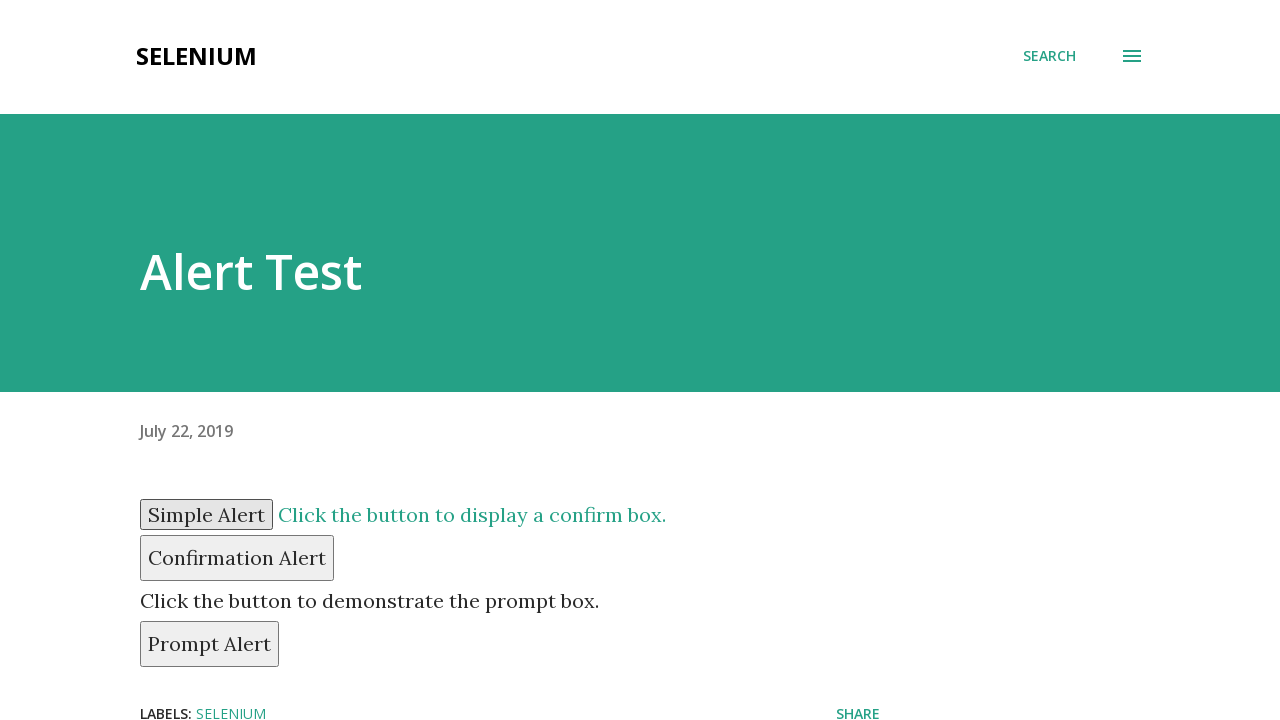

Set up dialog handler to accept alerts
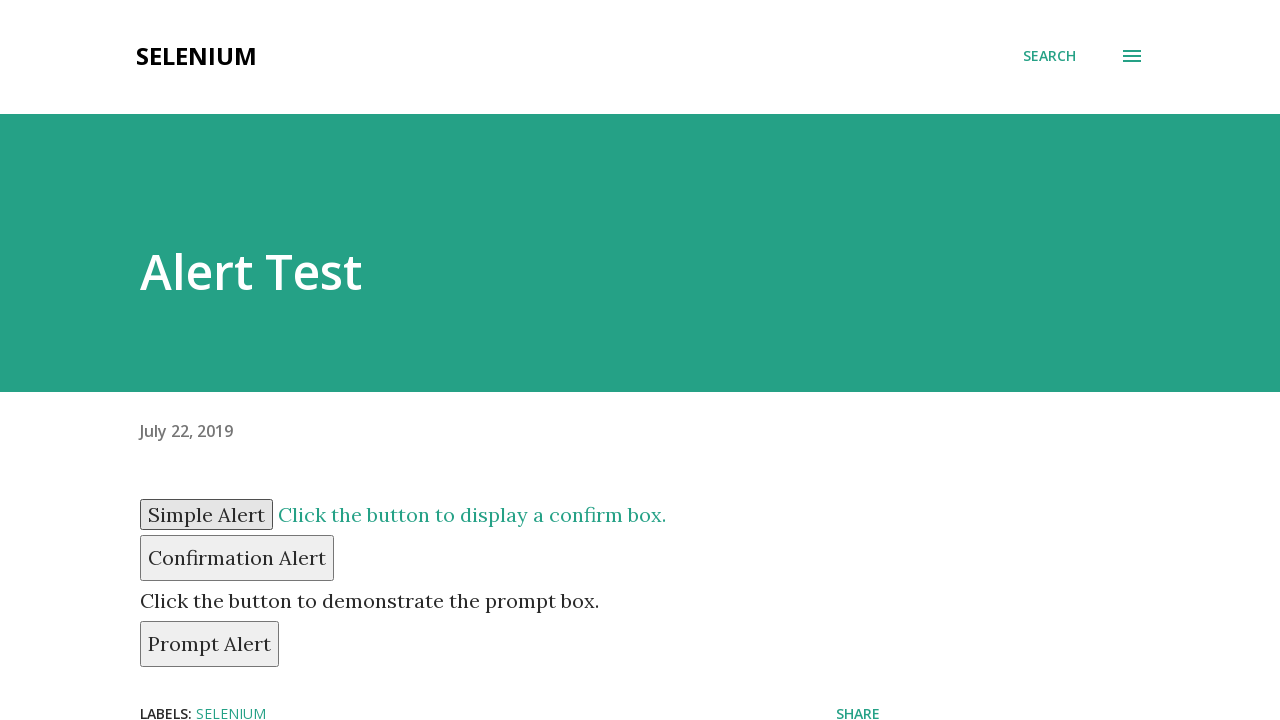

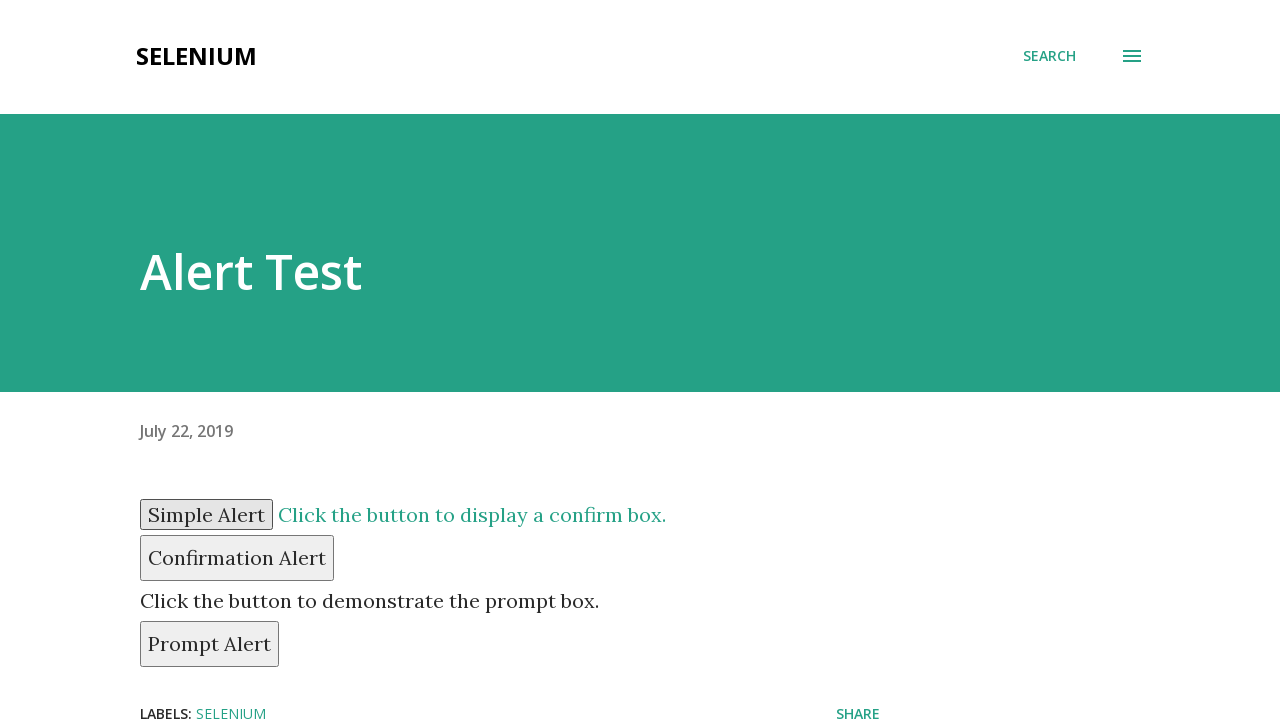